Tests that division by zero shows an error message in the calculator.

Starting URL: https://testsheepnz.github.io/BasicCalculator

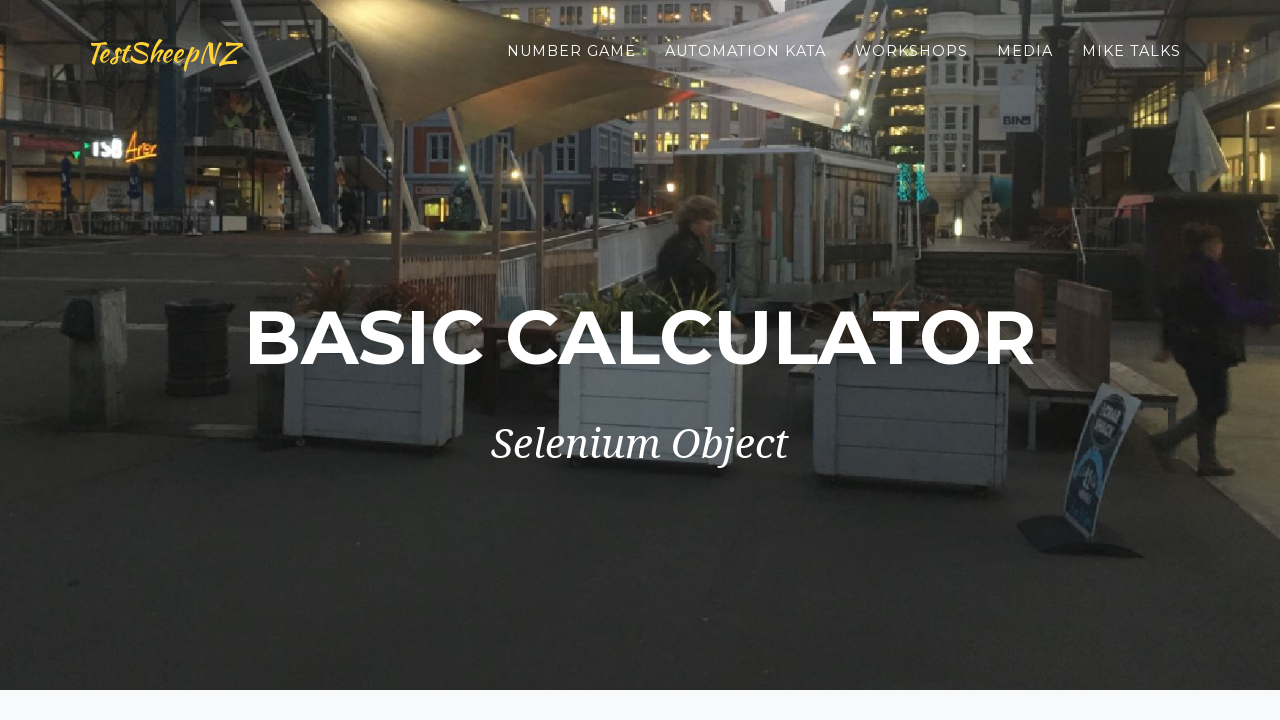

Selected build version 0 on #selectBuild
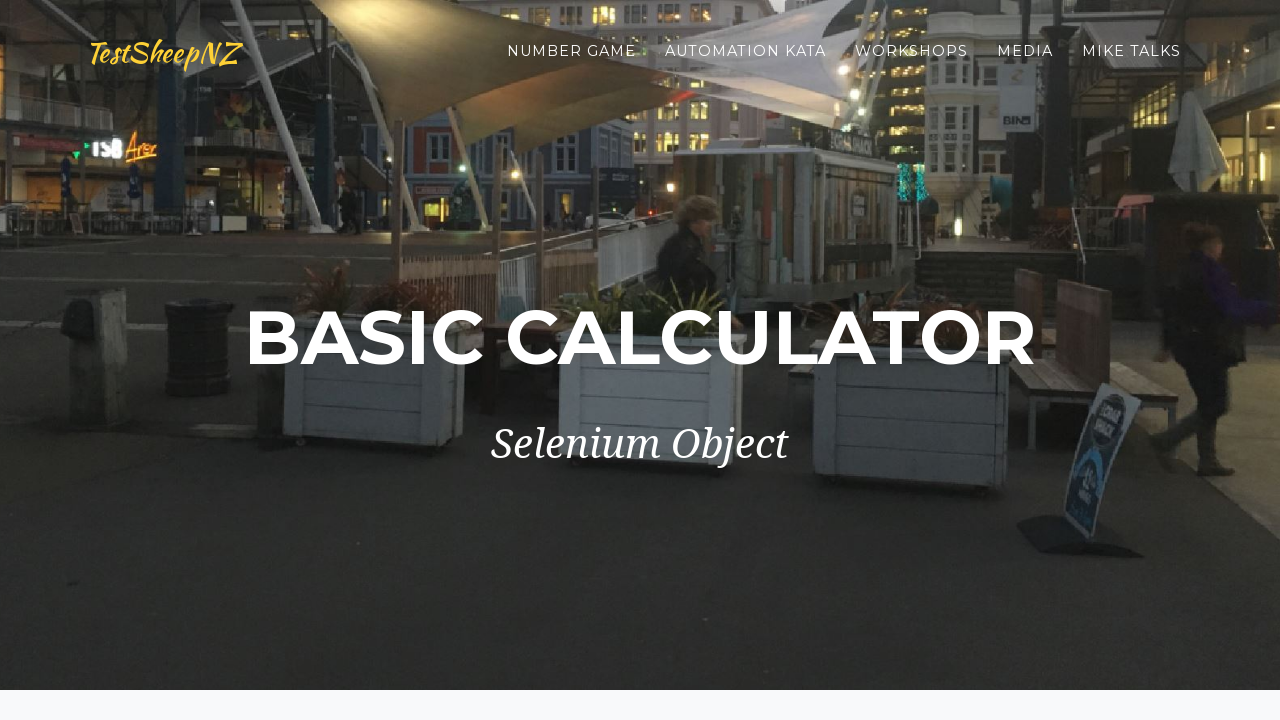

Filled first number field with 7 on #number1Field
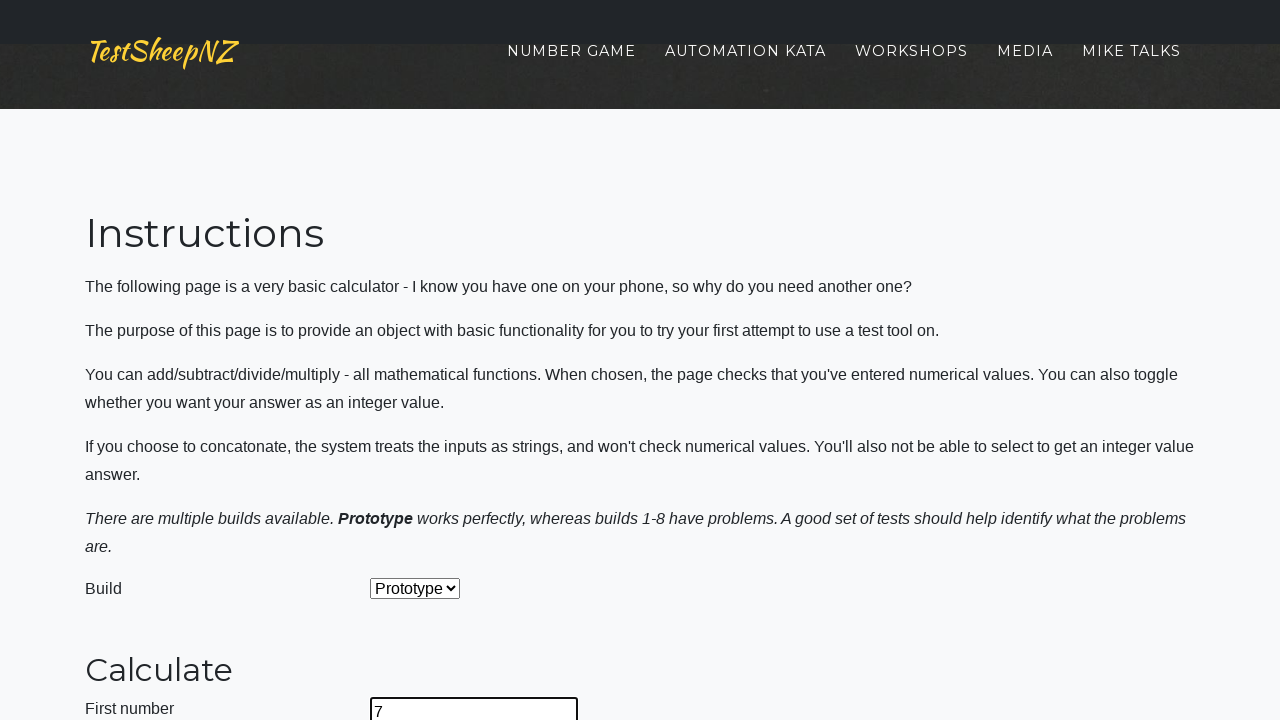

Filled second number field with 0 on #number2Field
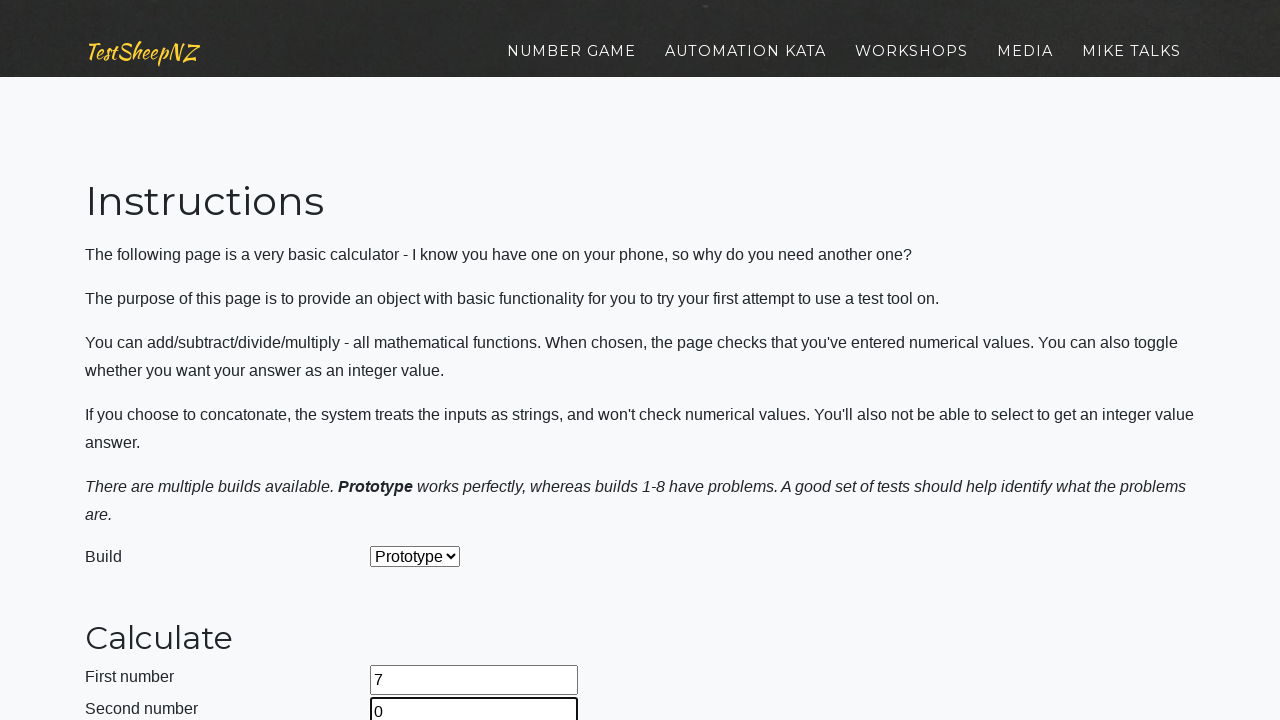

Selected divide operation on #selectOperationDropdown
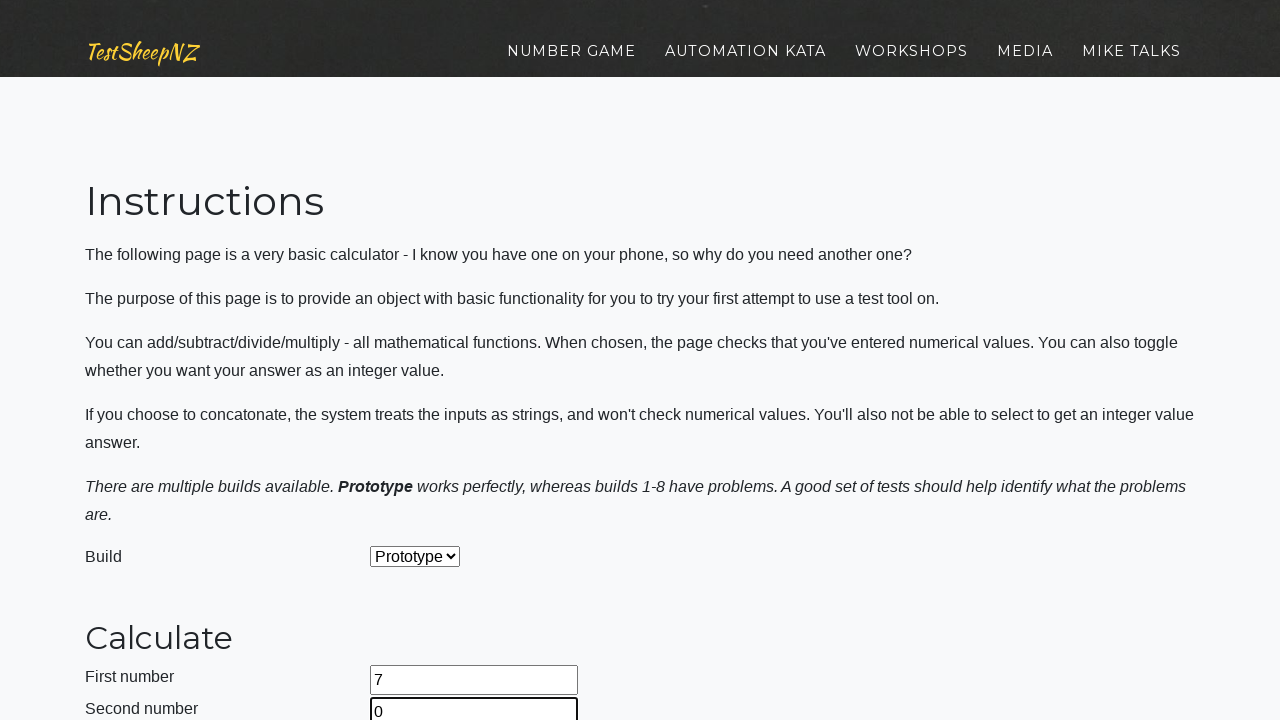

Clicked calculate button to attempt division by zero at (422, 361) on #calculateButton
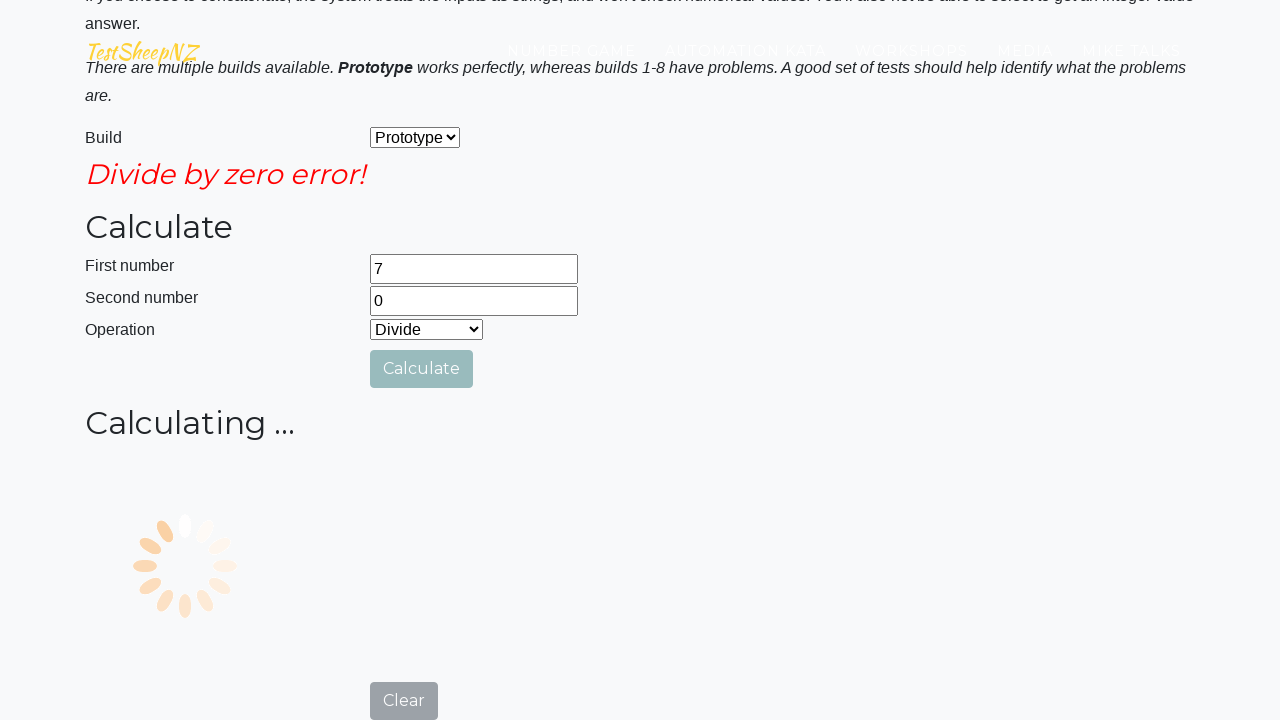

Error message appeared confirming division by zero is prevented
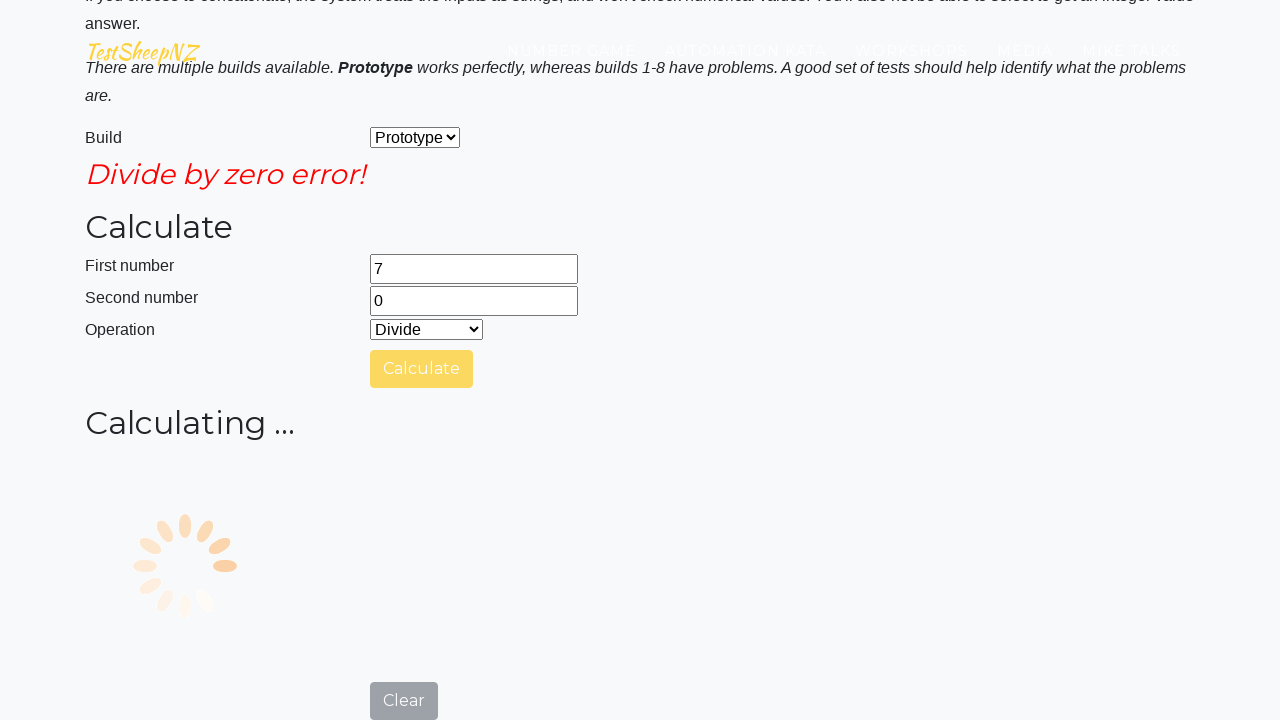

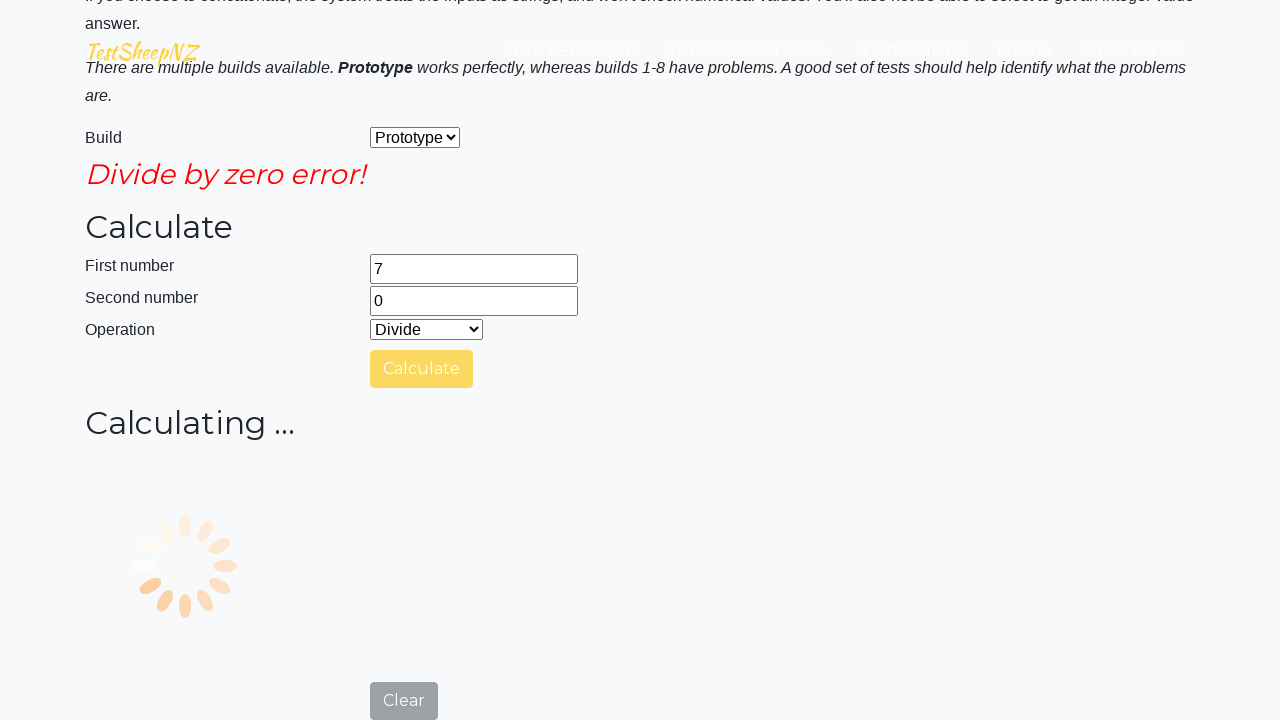